Tests table pagination functionality by navigating through paginated table rows to find a specific entry ("Archy J"), clicking the next button until the entry is found.

Starting URL: http://syntaxprojects.com/table-pagination-demo.php

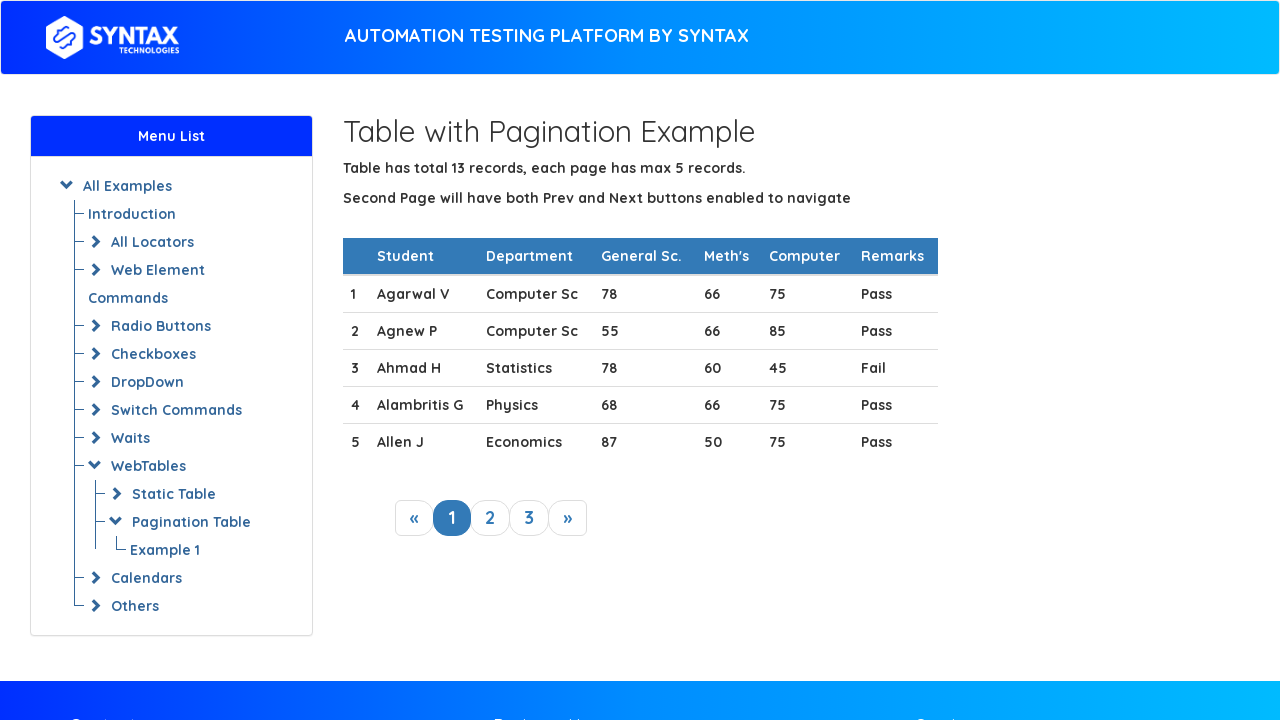

Waited for table to load
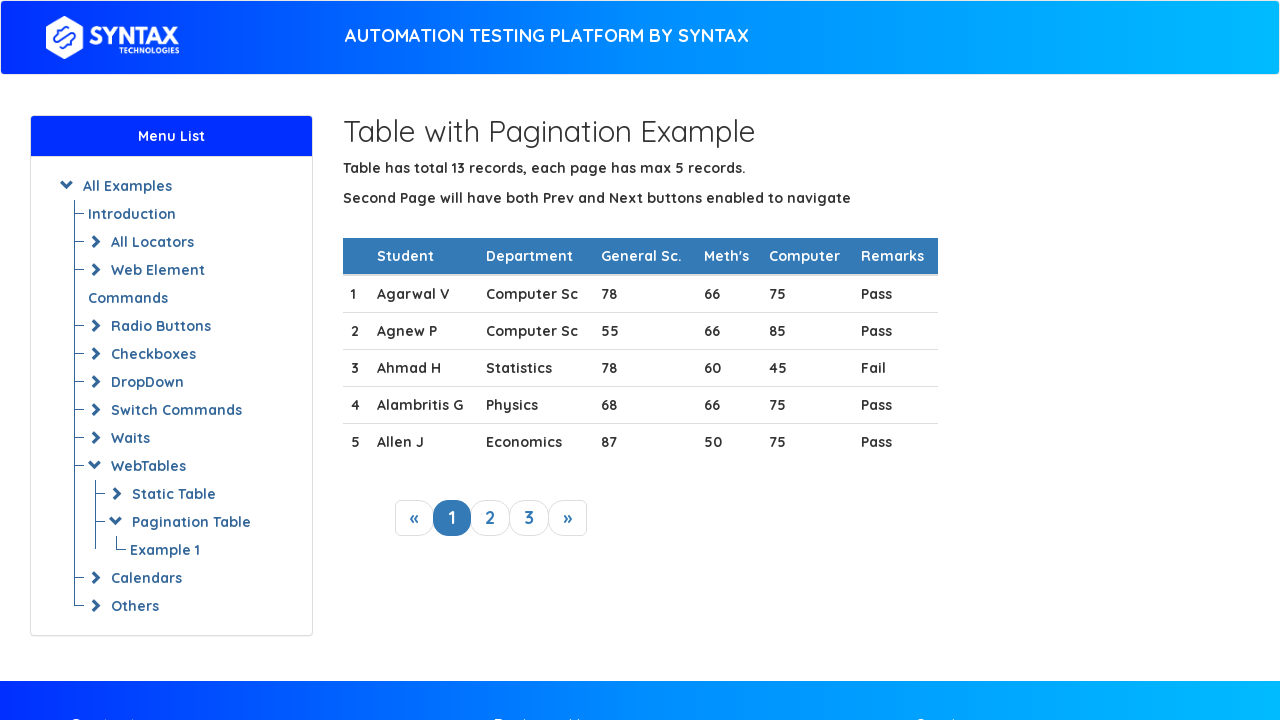

Retrieved table rows from current page (count: 5)
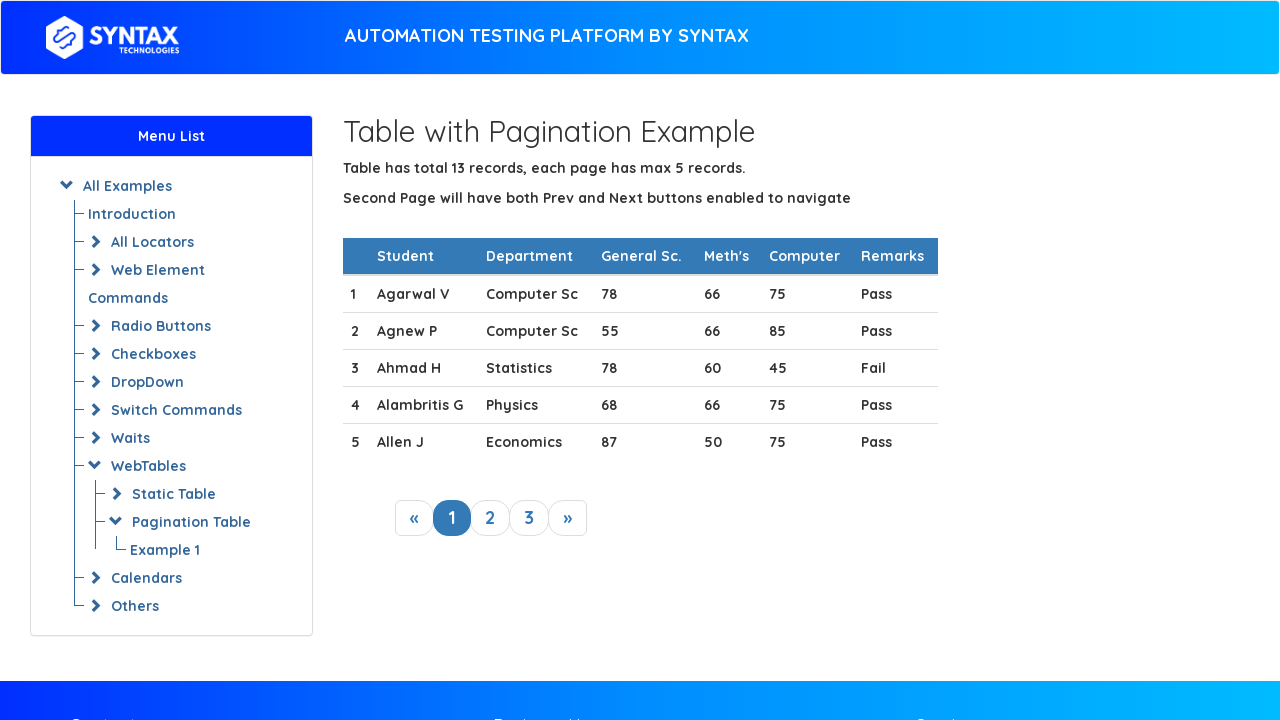

Clicked next button to navigate to next page at (568, 518) on xpath=//a[@class='next_link']
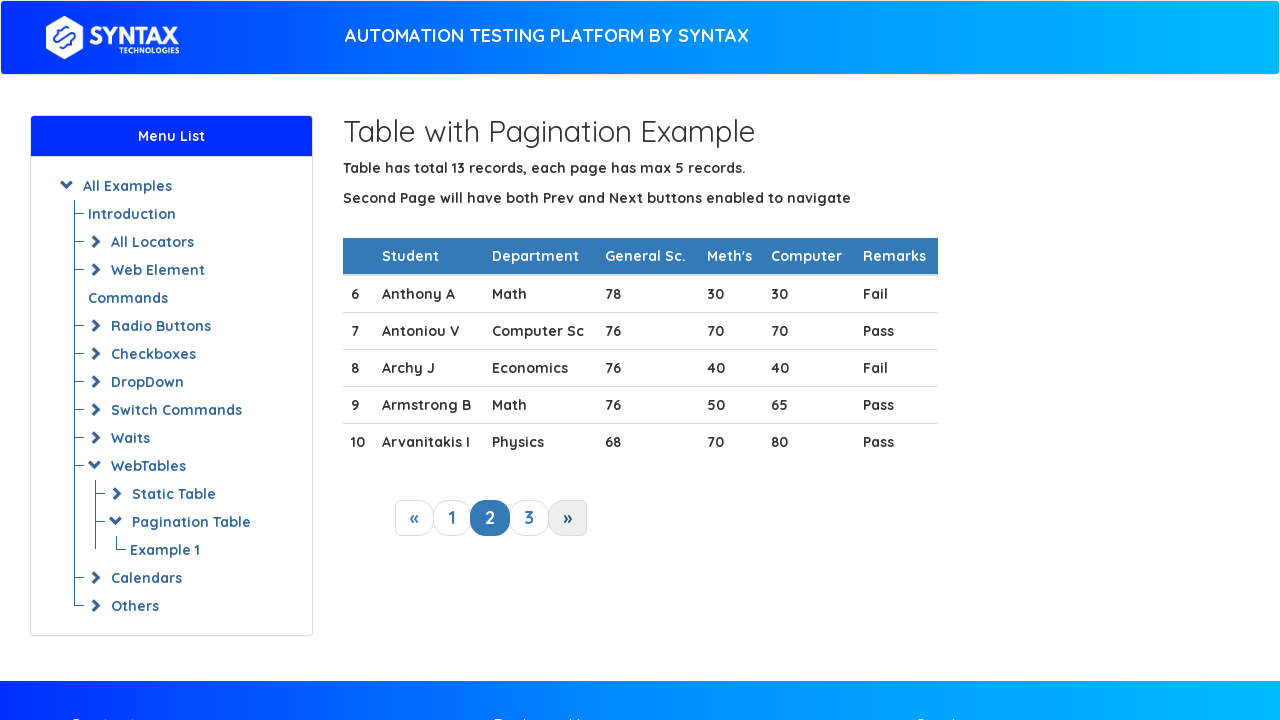

Waited for table to update after pagination
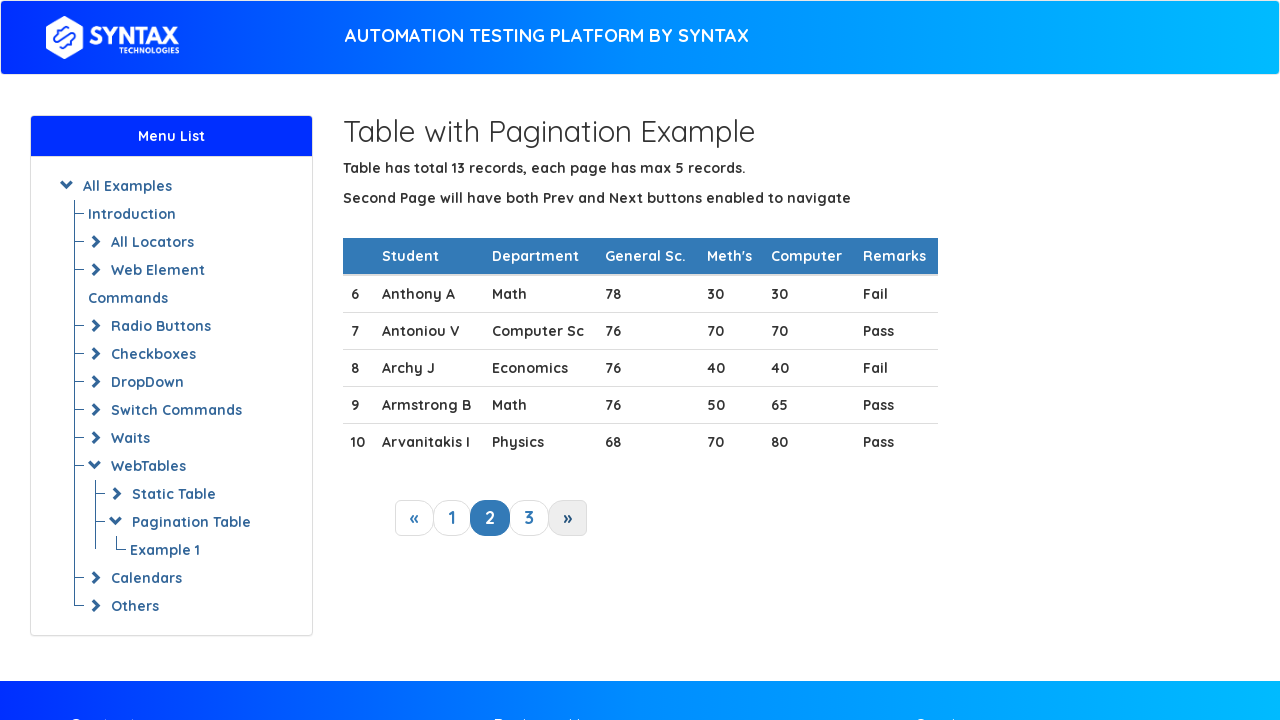

Retrieved table rows from current page (count: 5)
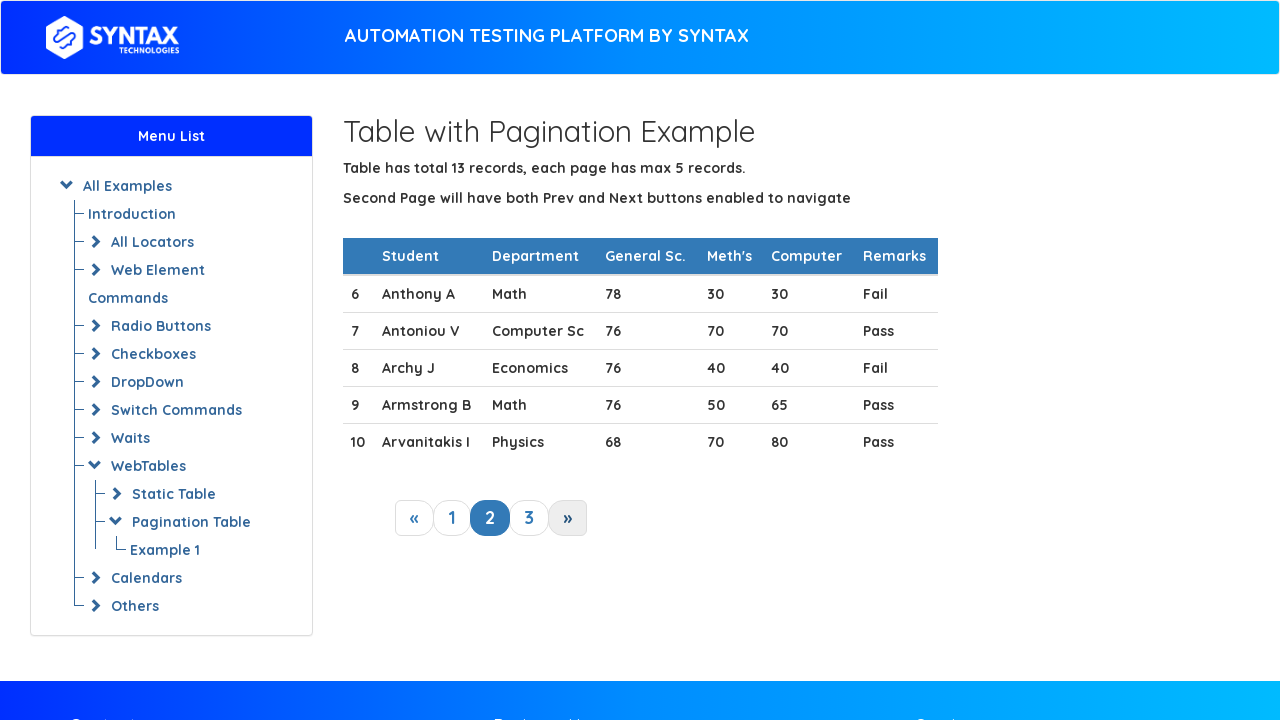

Found 'Archy J' in row 3
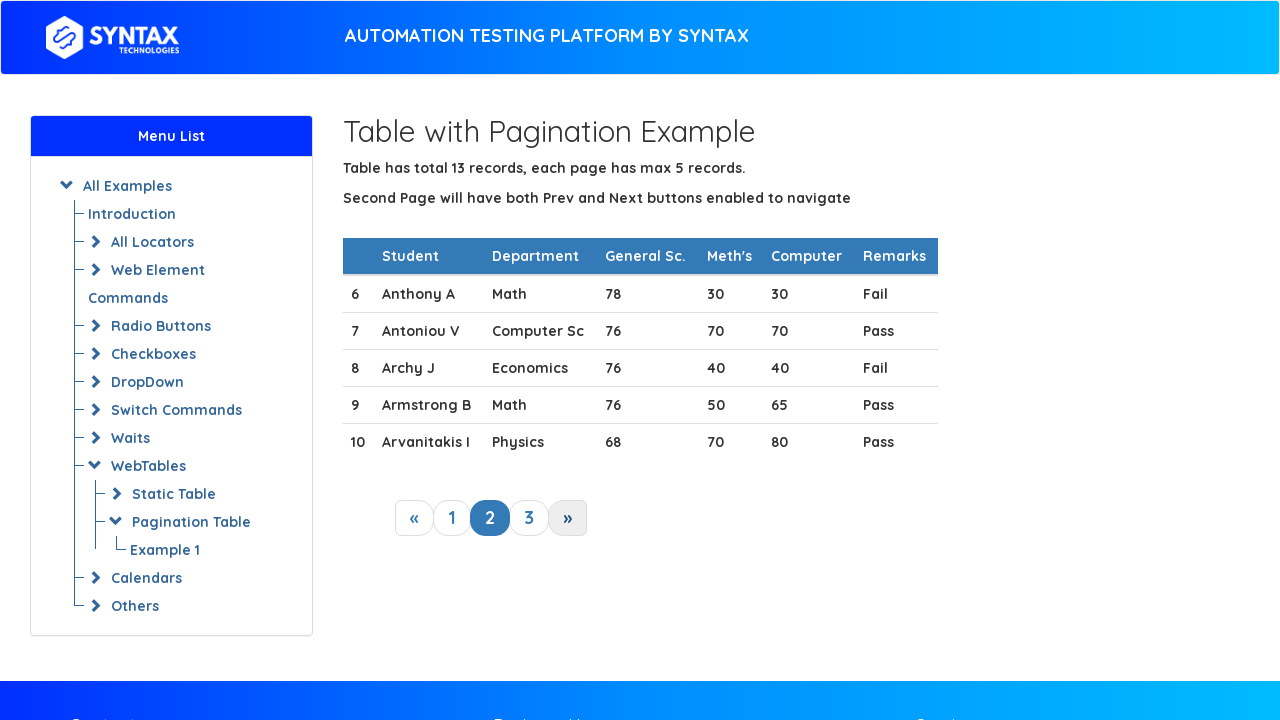

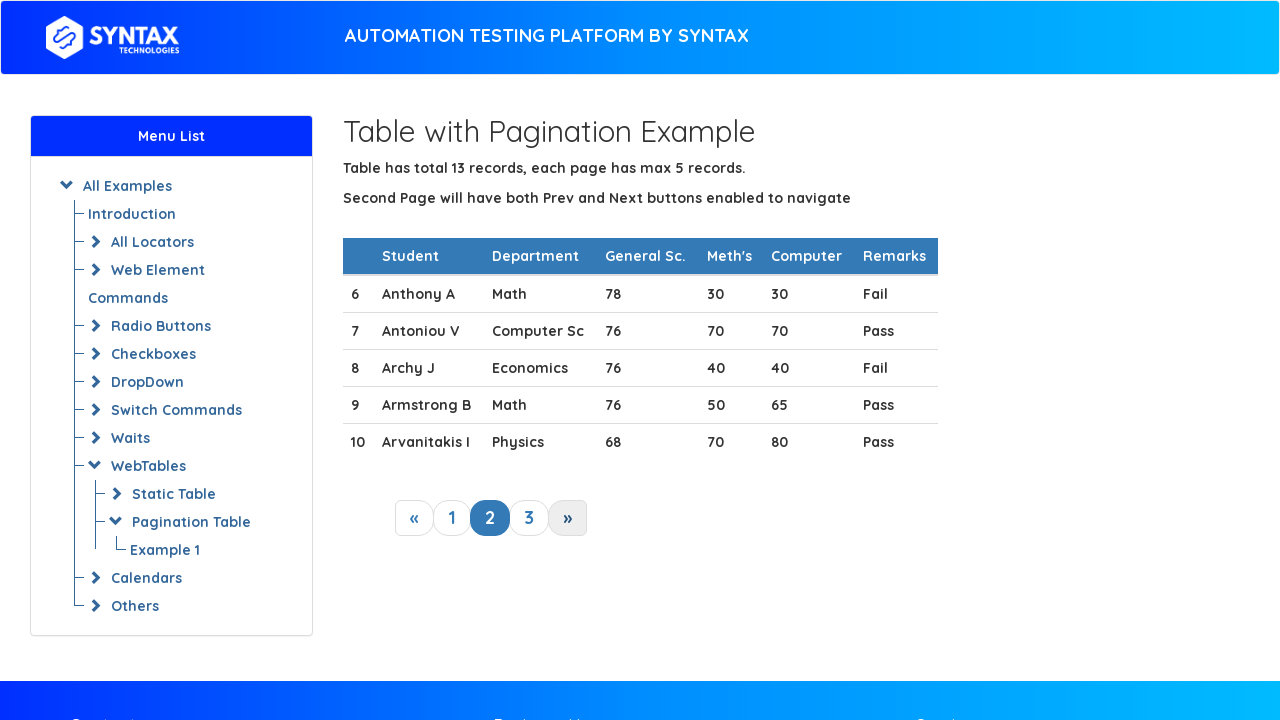